Navigates to the Transbank Developers website and verifies the page title loads correctly

Starting URL: https://transbankdevelopers.cl

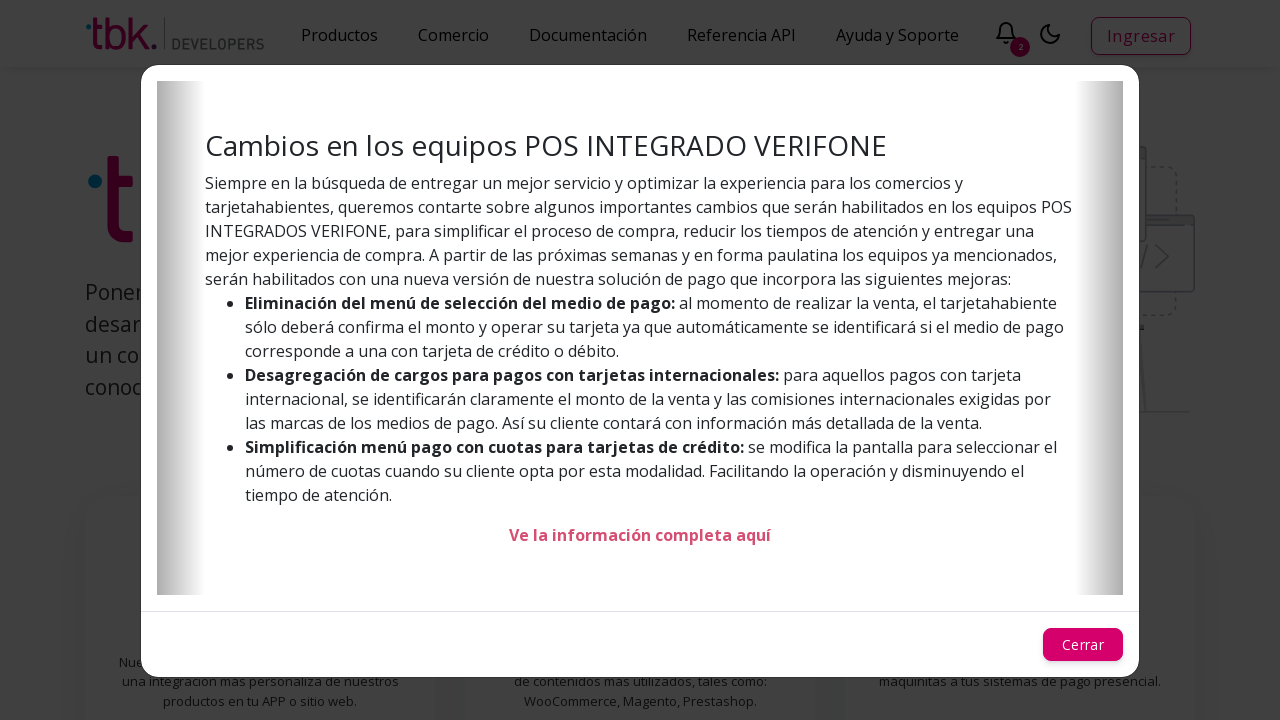

Navigated to https://transbankdevelopers.cl
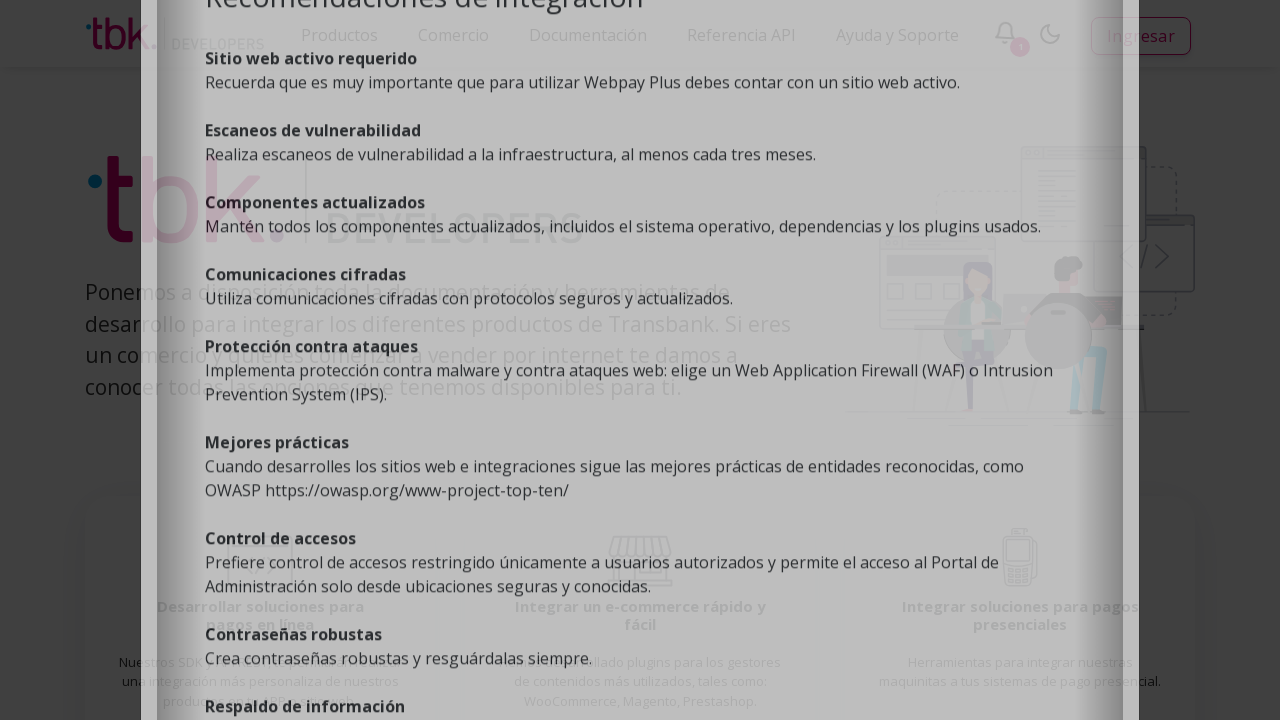

Page DOM content loaded
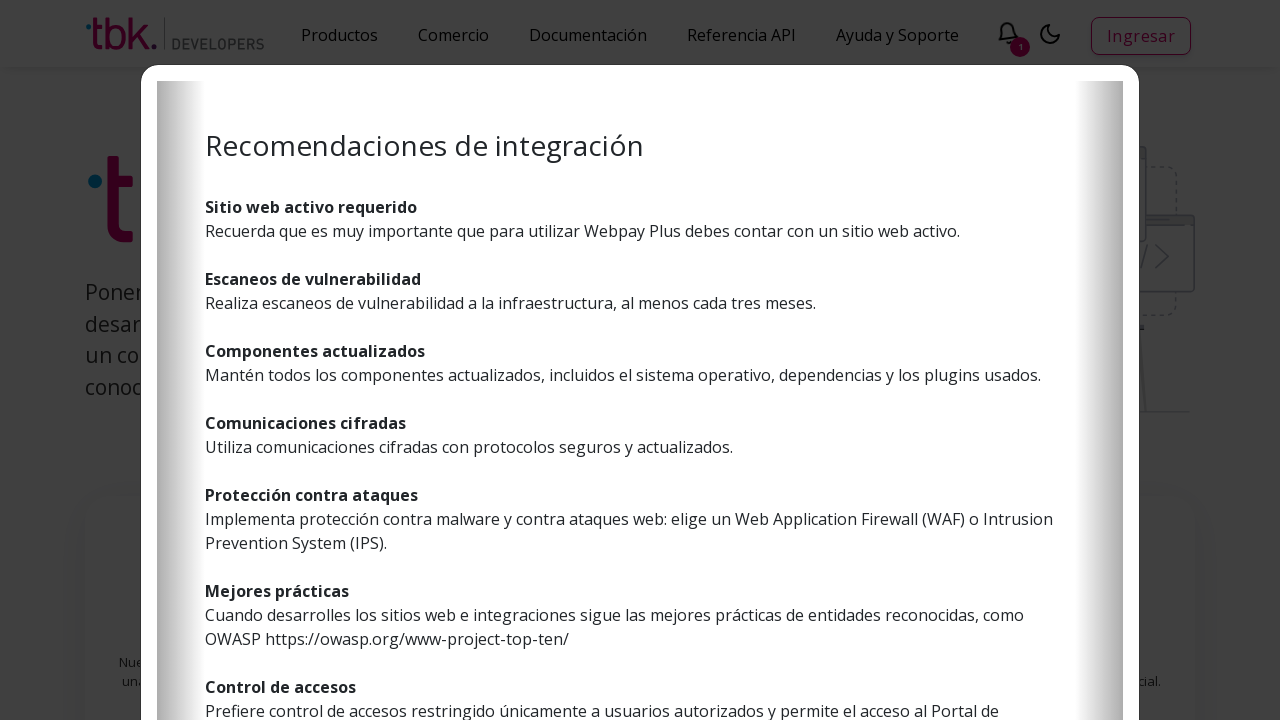

Verified page title contains 'DEVELOPERS' or 'tbk' - actual title: •tbk. | DEVELOPERS
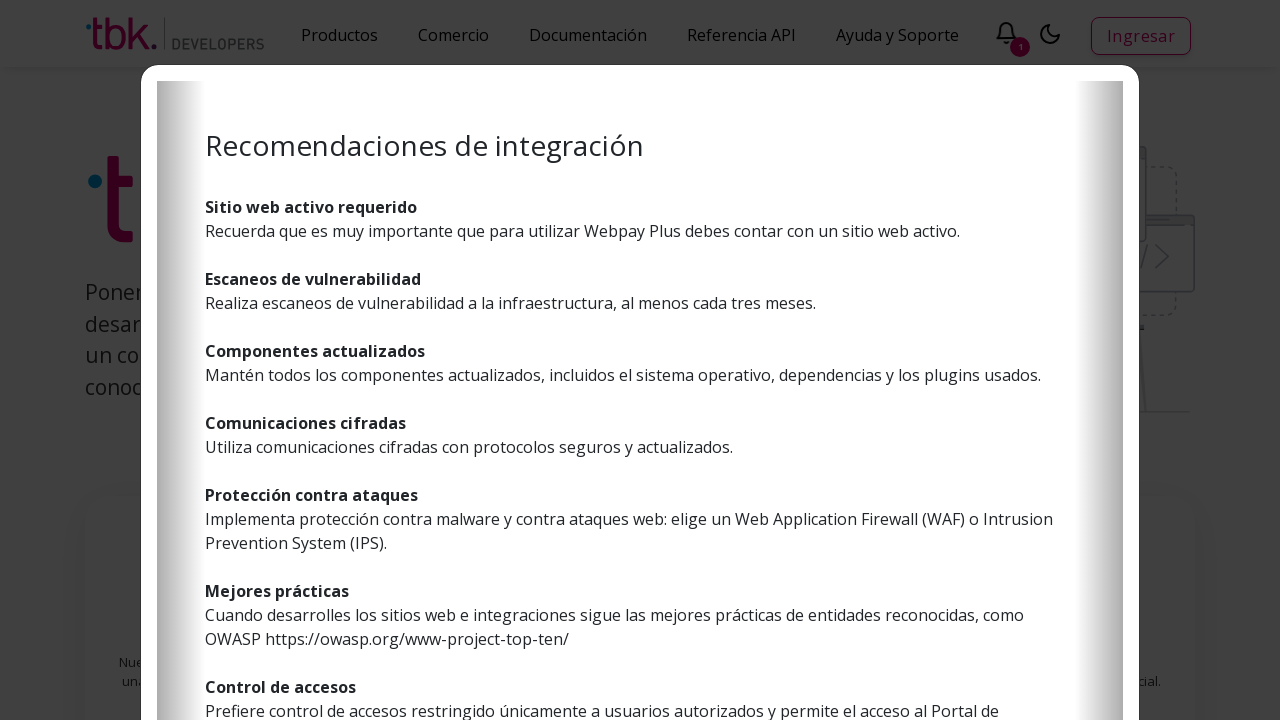

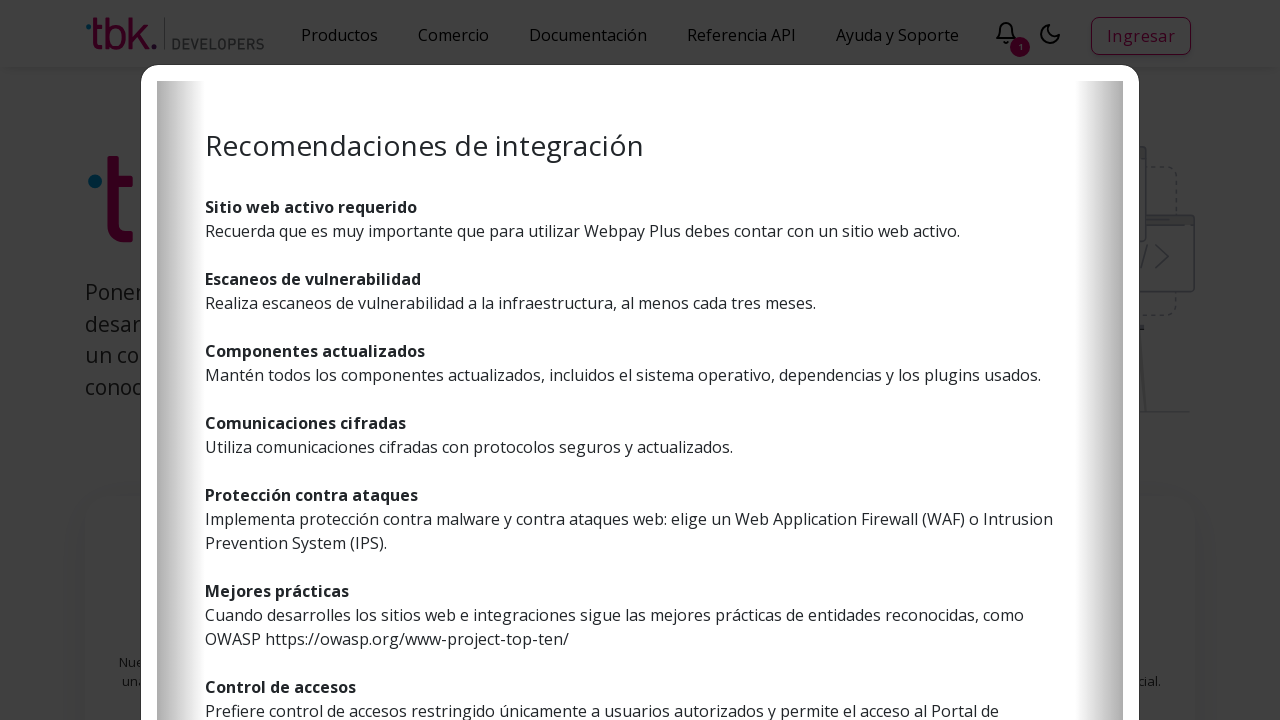